Tests radio button functionality by clicking on the second radio button option in the radio button example section

Starting URL: https://rahulshettyacademy.com/AutomationPractice/

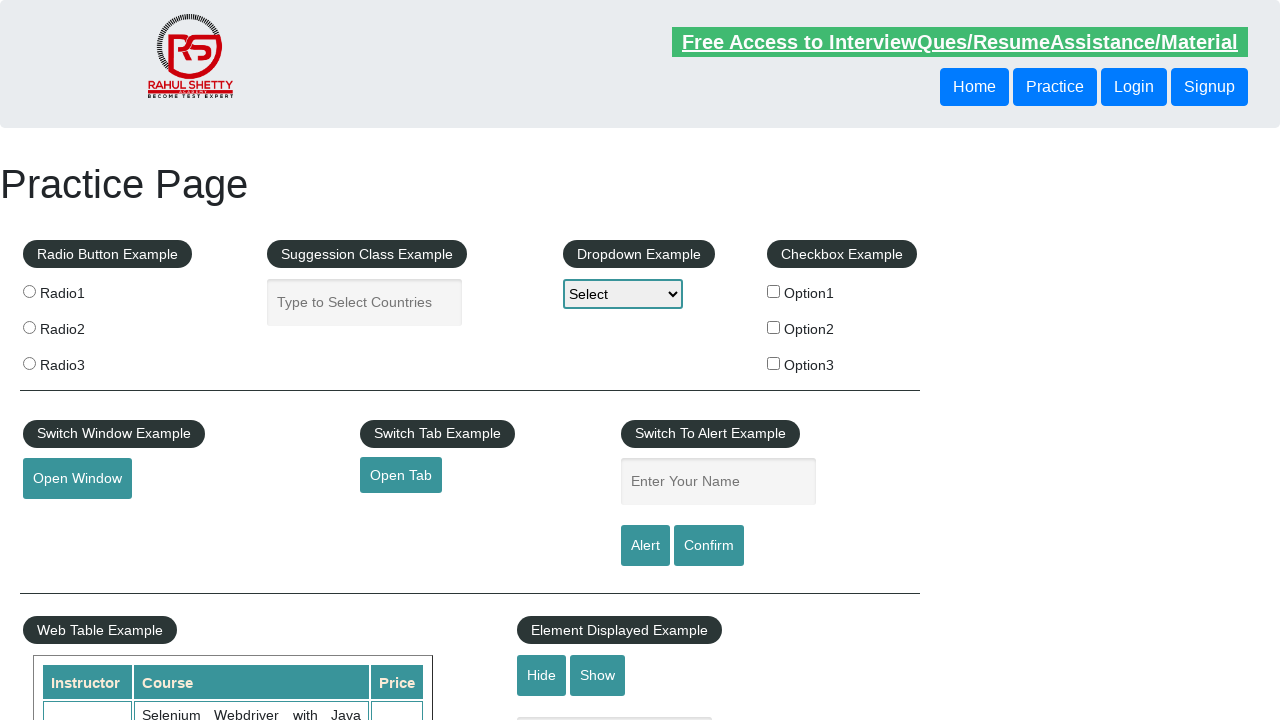

Navigated to Rahul Shetty Academy automation practice page
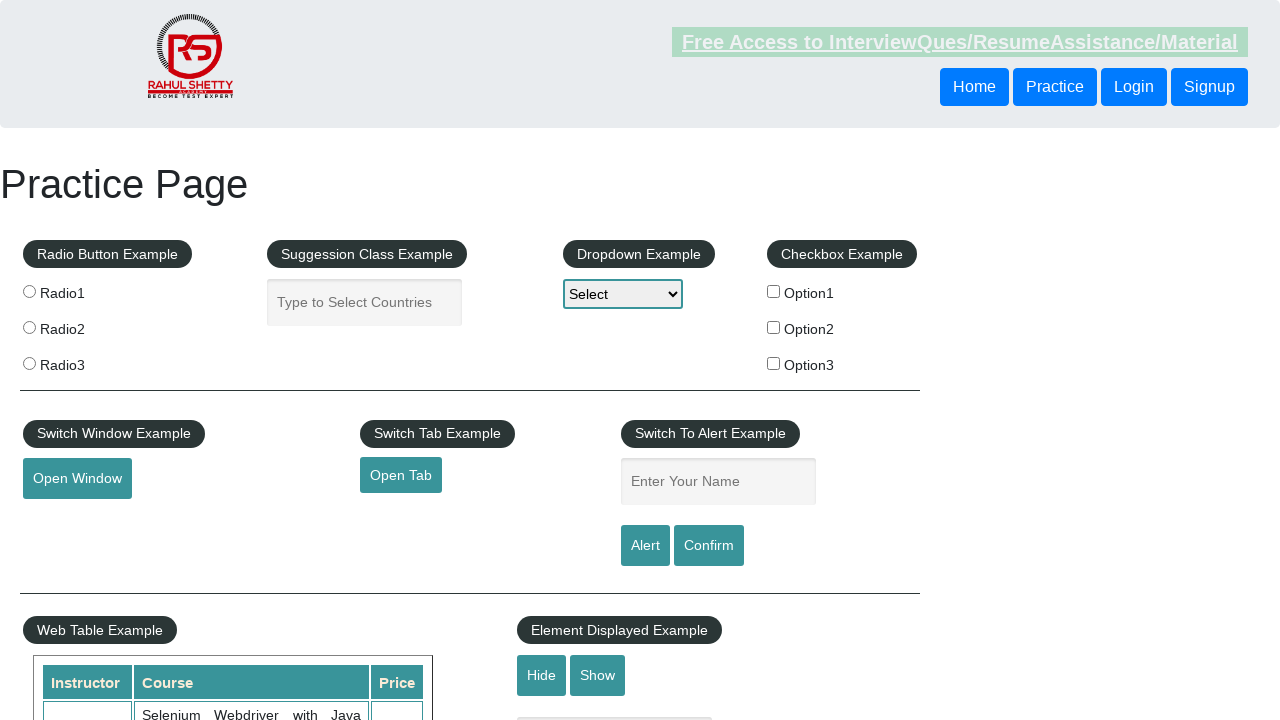

Clicked on the second radio button option in the radio button example section at (29, 327) on xpath=//*[@id="radio-btn-example"]/fieldset/label[2]/input
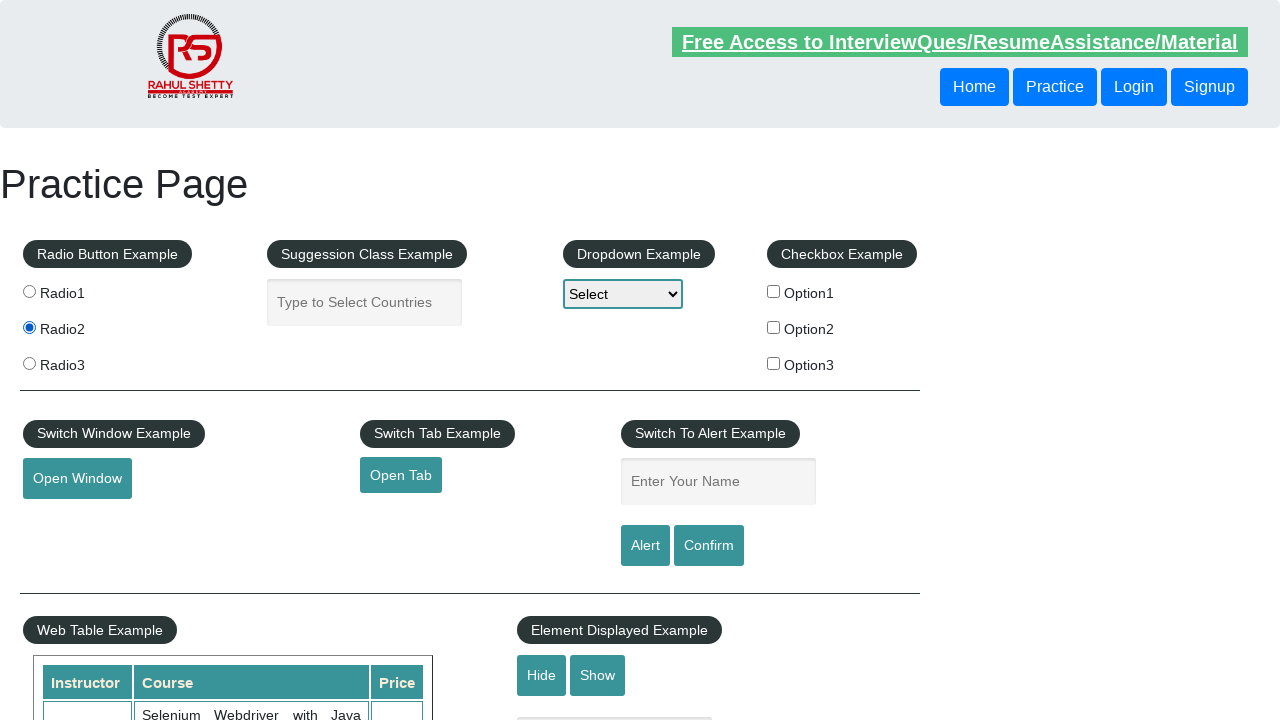

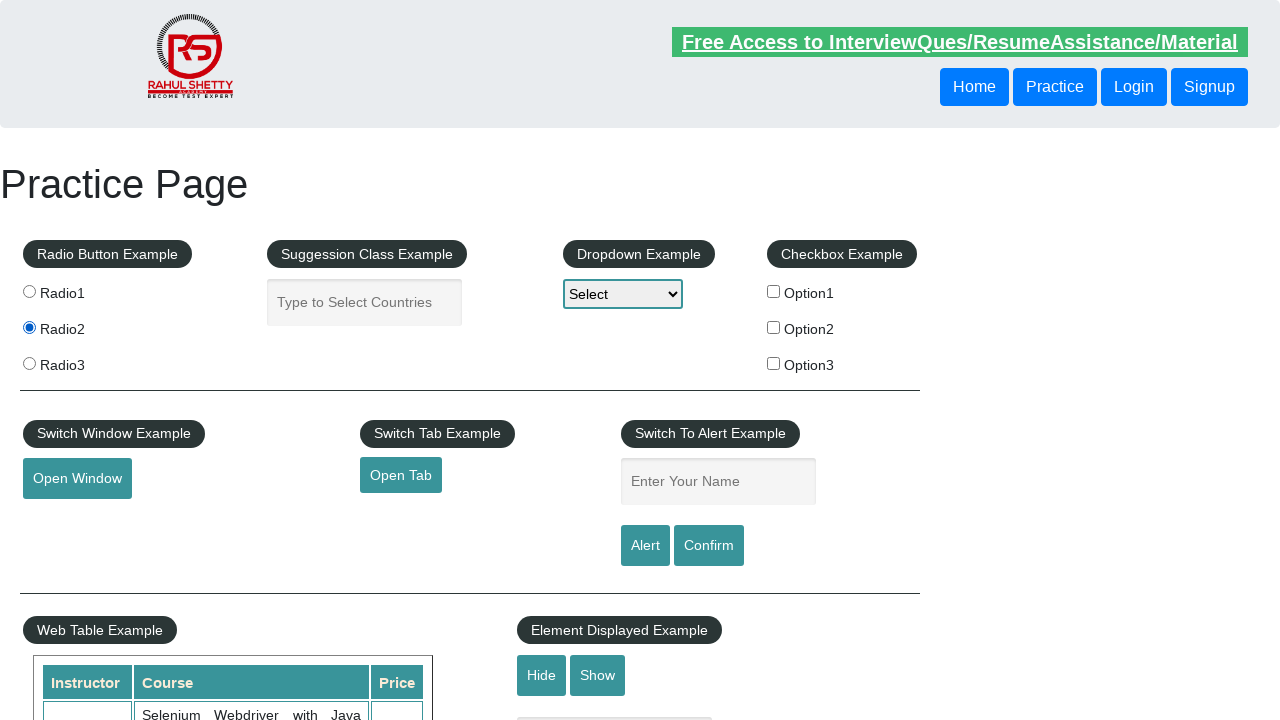